Tests toast notification functionality by clicking the "Show Toast" button and verifying that a toast message appears on the page.

Starting URL: https://codeseven.github.io/toastr/demo.html

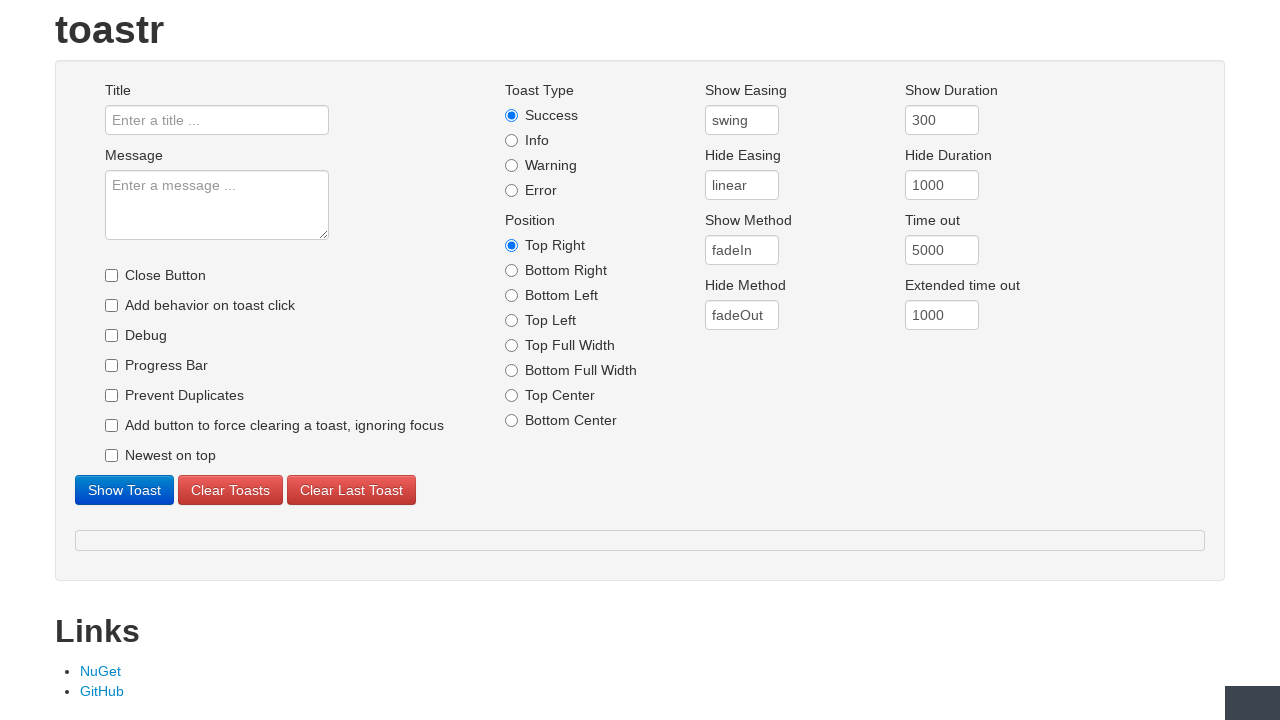

Clicked the 'Show Toast' button at (124, 490) on #showtoast
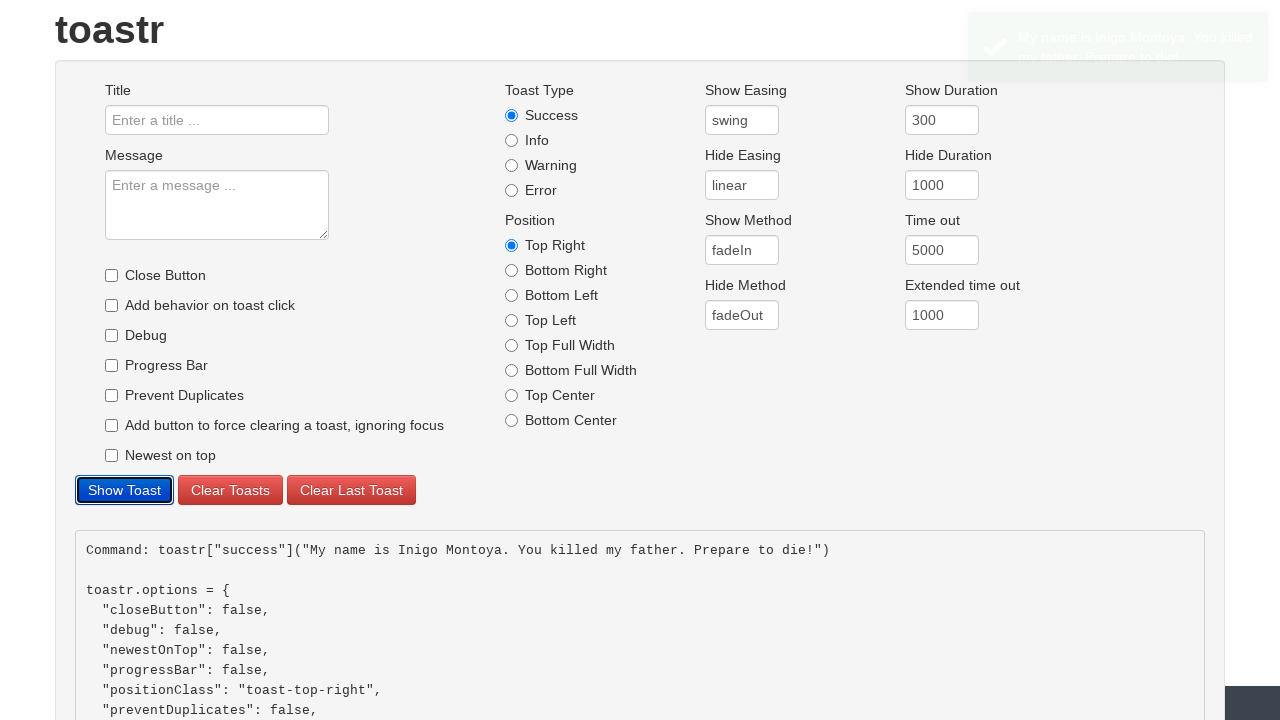

Toast message element appeared on the page
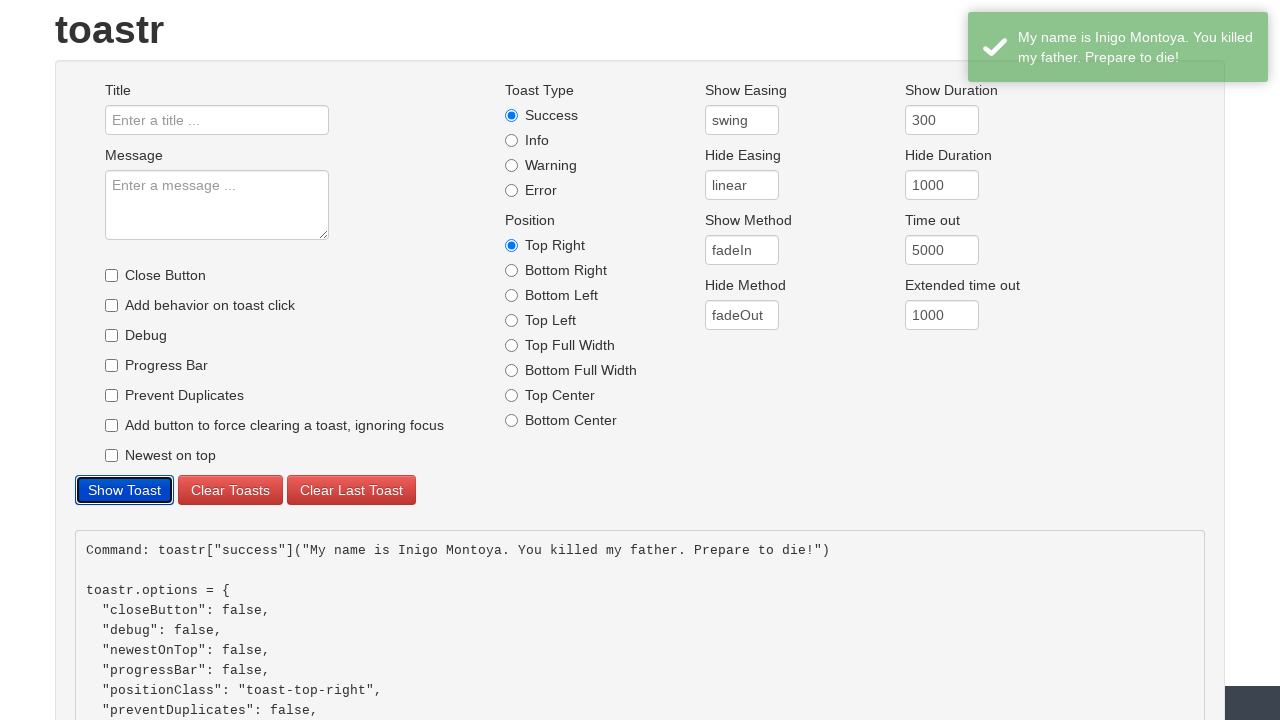

Retrieved toast message text: 'My name is Inigo Montoya. You killed my father. Prepare to die!'
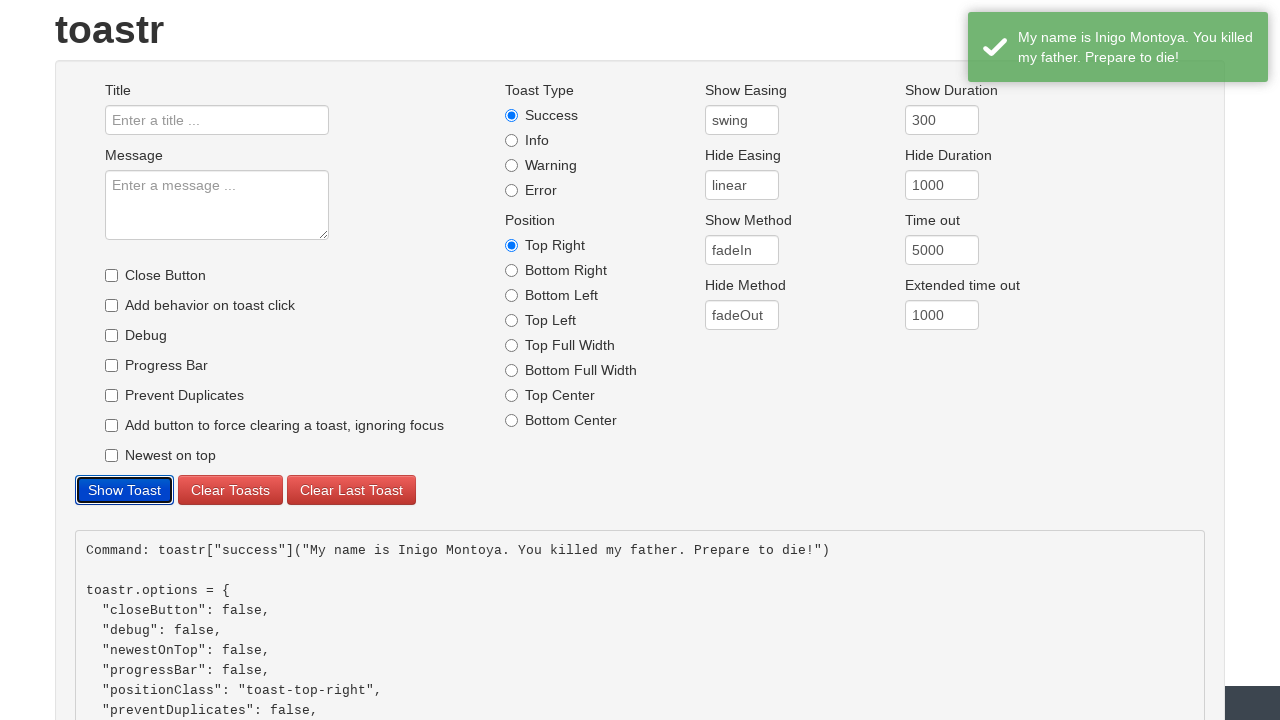

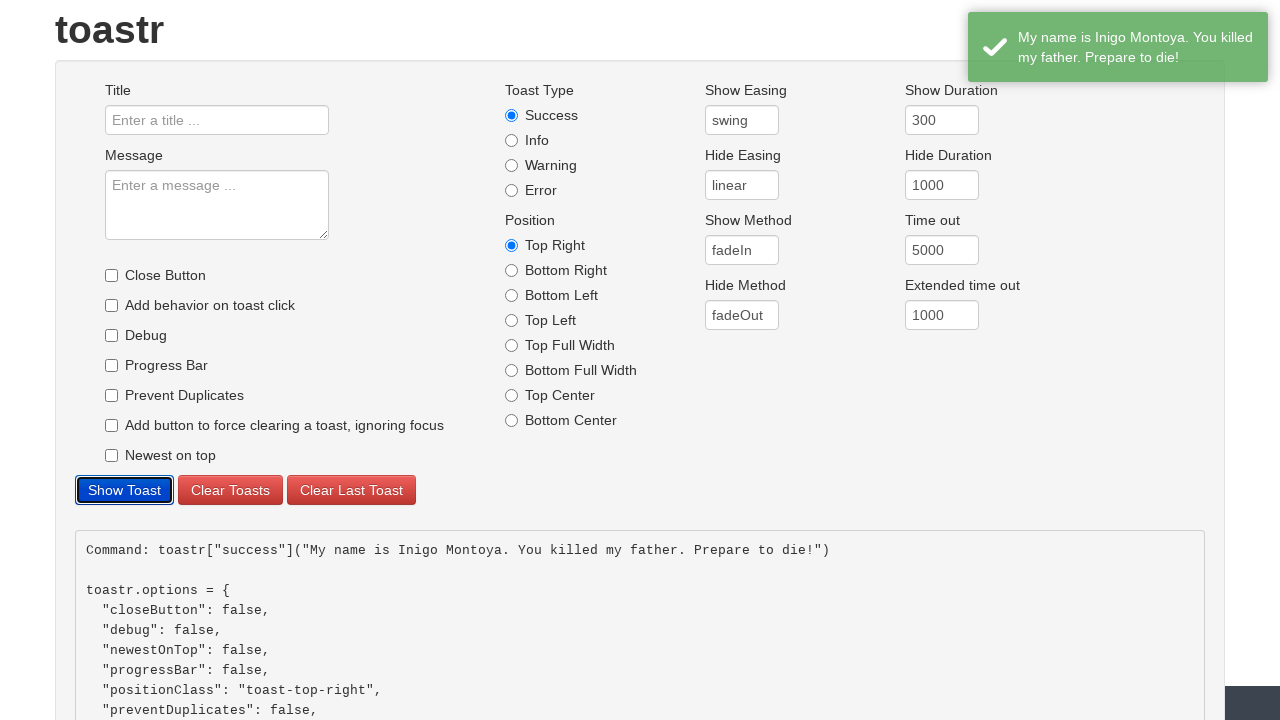